Tests an e-commerce checkout flow by searching for a product, adding it to cart with a specified quantity, and completing the checkout process with country selection.

Starting URL: https://rahulshettyacademy.com/seleniumPractise/#/

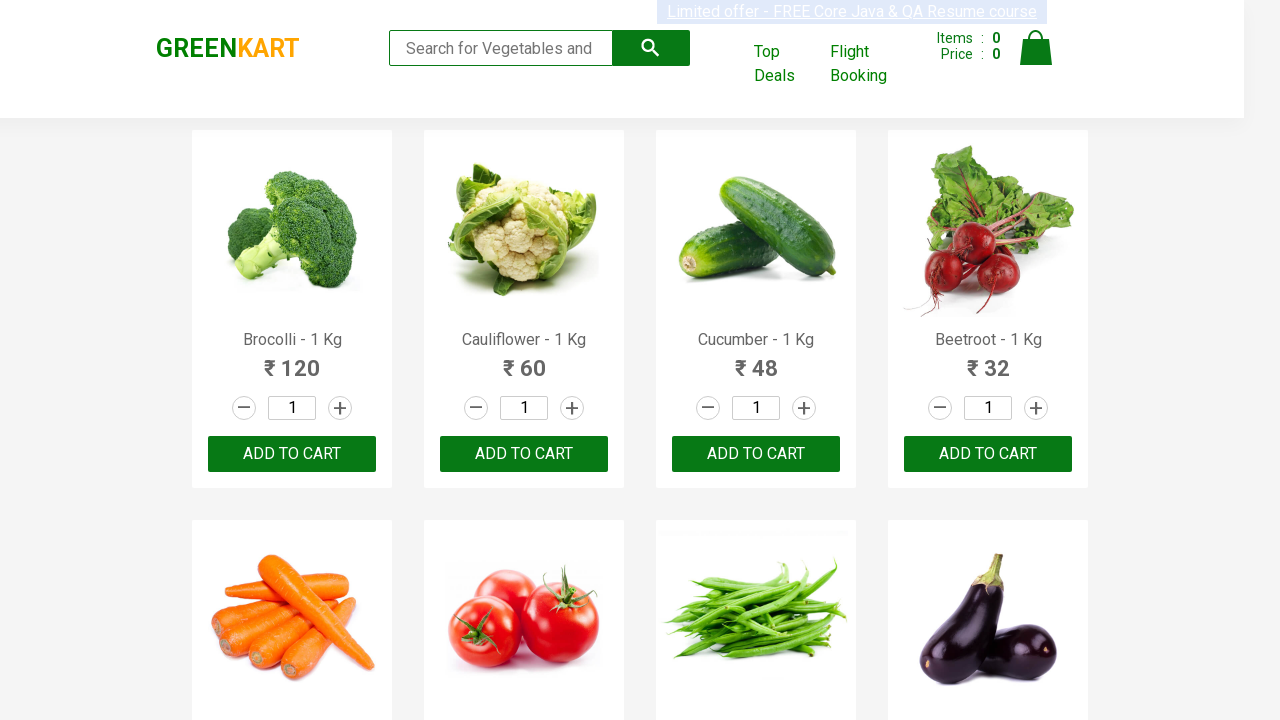

Filled search field with 'brocolli' on //input[@type='search']
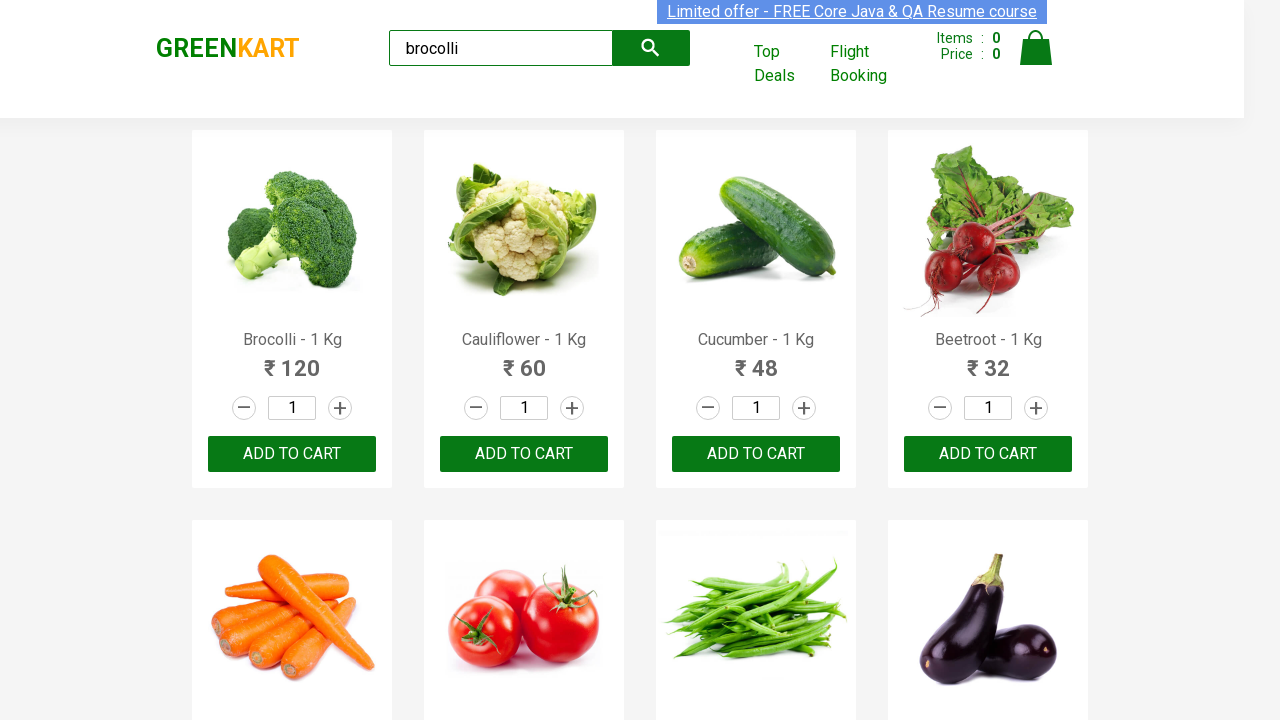

Clicked search button to find product at (651, 48) on xpath=//button[@type='submit']
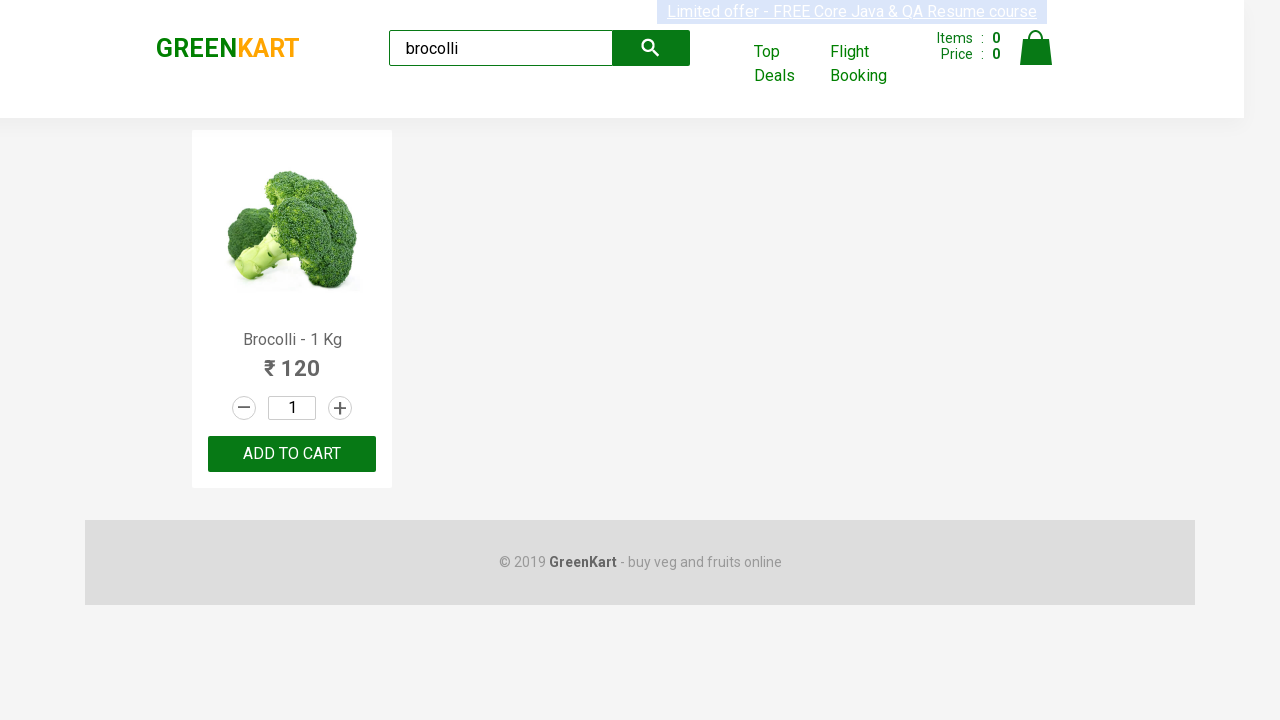

Set product quantity to 5 on //input[@type='number']
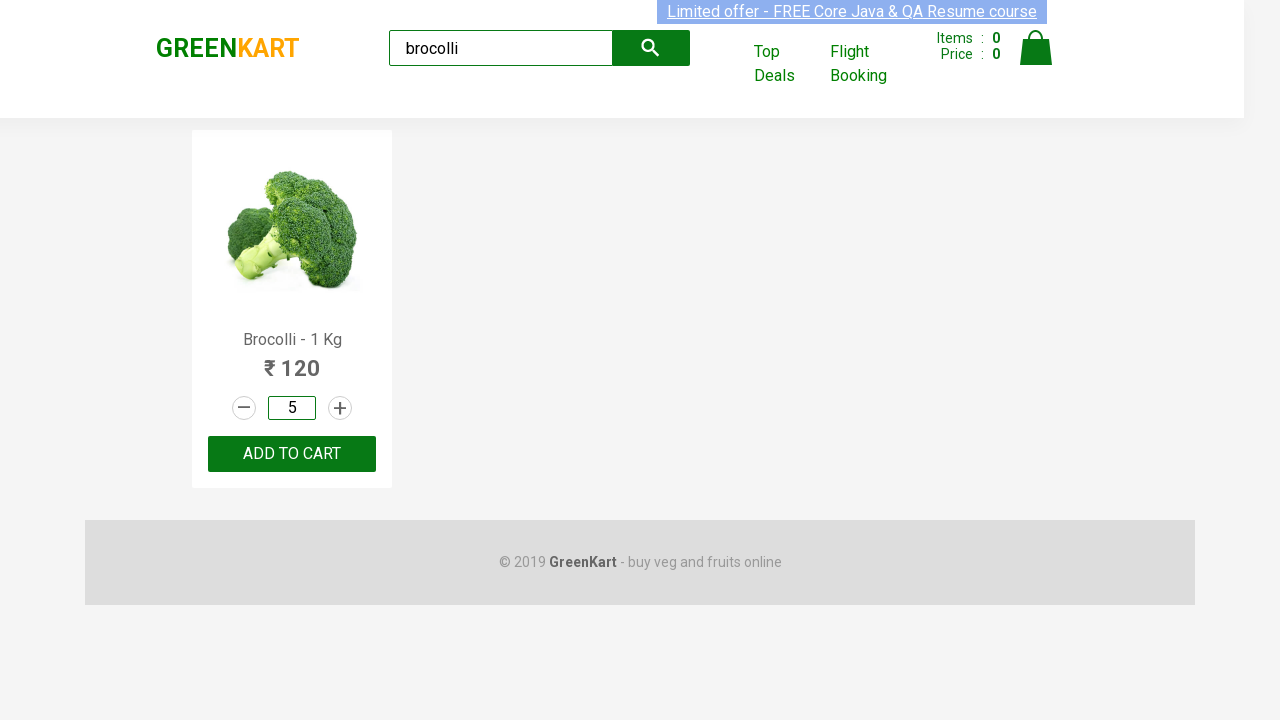

Clicked ADD TO CART button at (292, 454) on xpath=//button[text()='ADD TO CART']
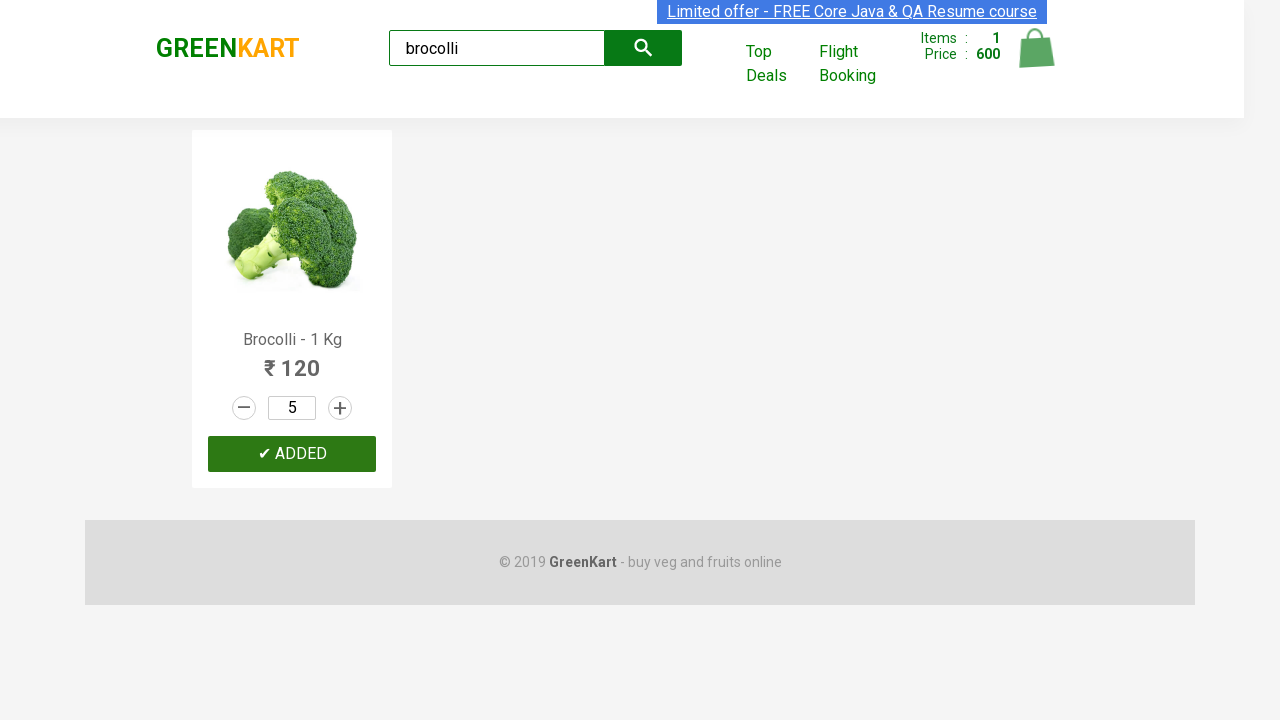

Cleared search field on //input[@type='search']
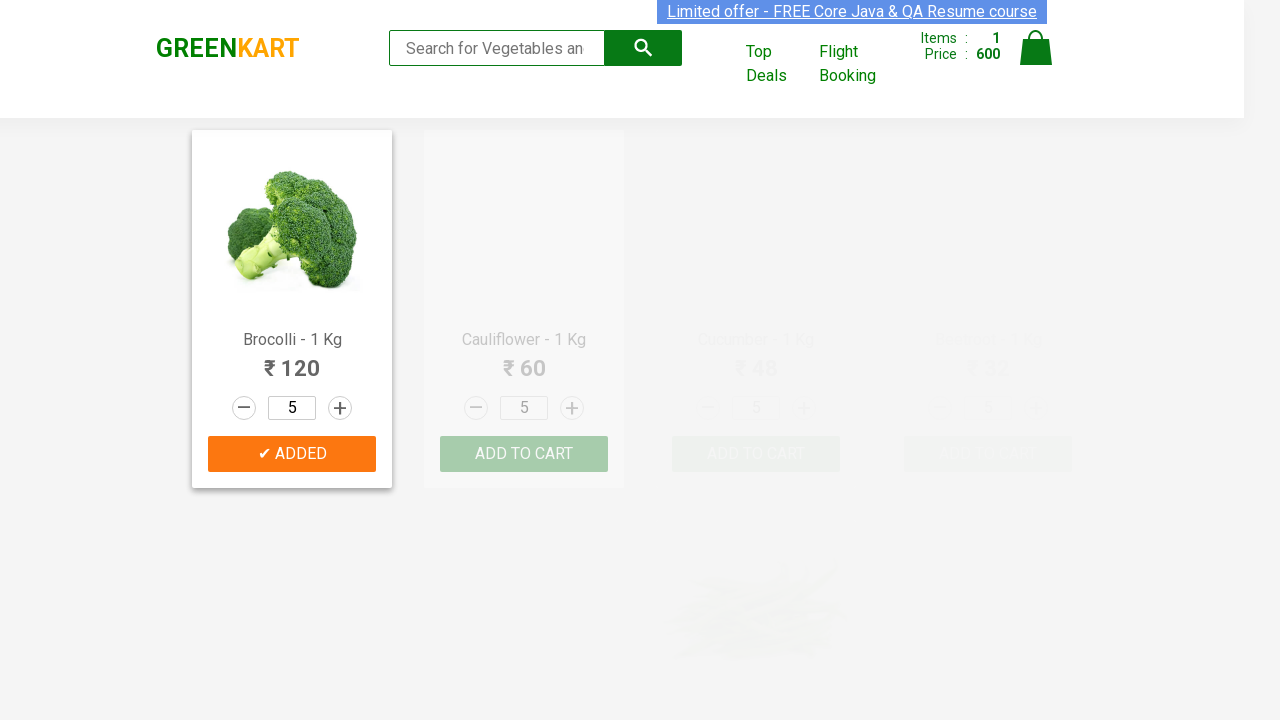

Scrolled up 1000 pixels
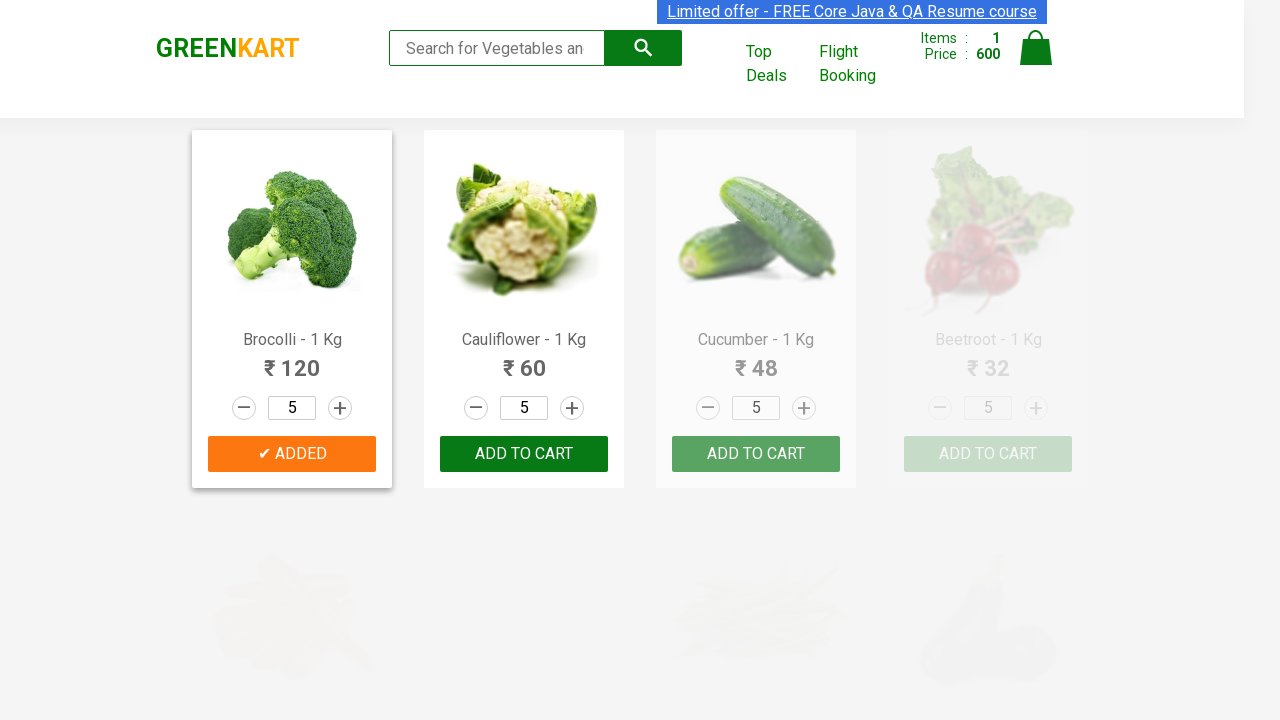

Scrolled down 500 pixels
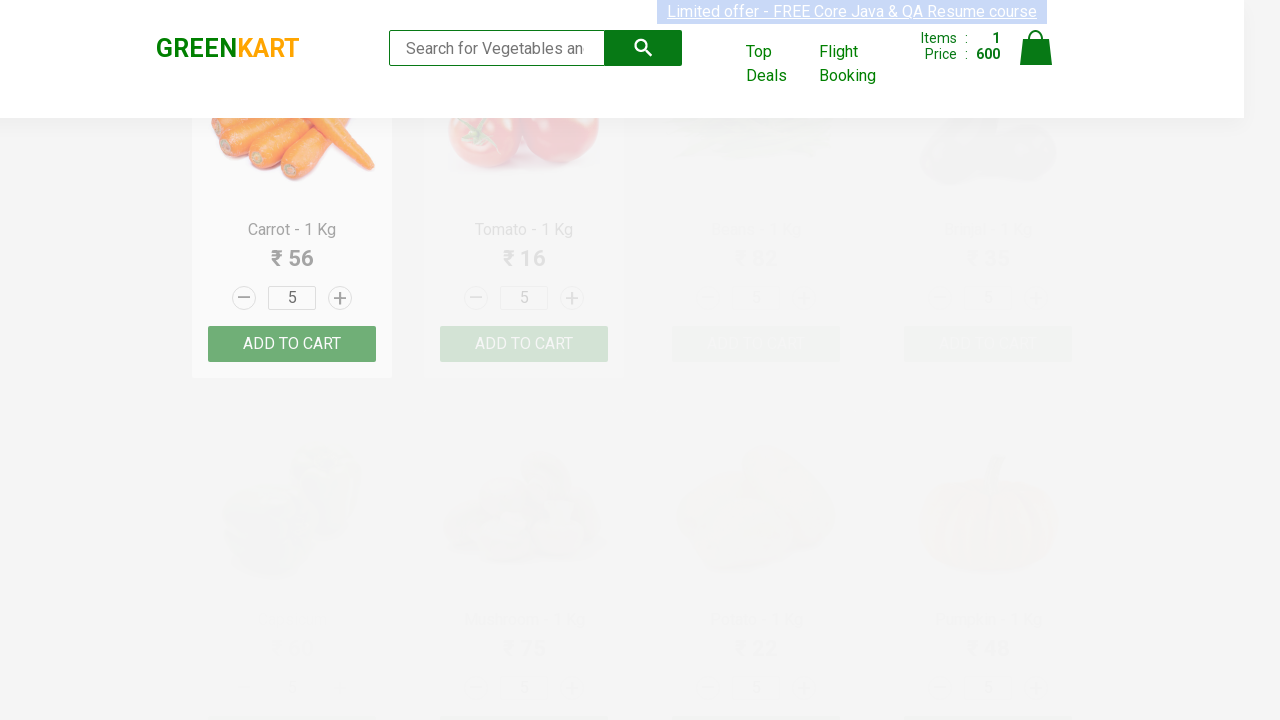

Clicked Cart icon to open shopping cart at (1036, 48) on xpath=//img[@alt='Cart']
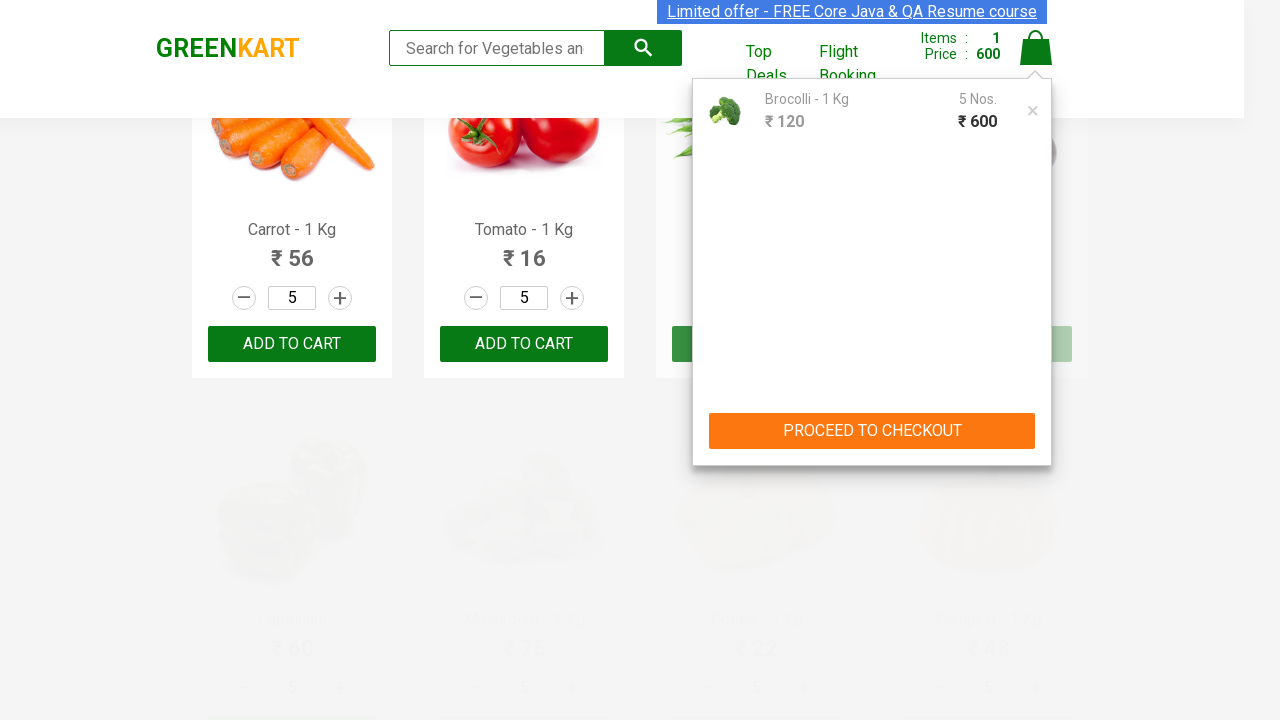

Clicked PROCEED TO CHECKOUT button at (872, 431) on xpath=//button[text()='PROCEED TO CHECKOUT']
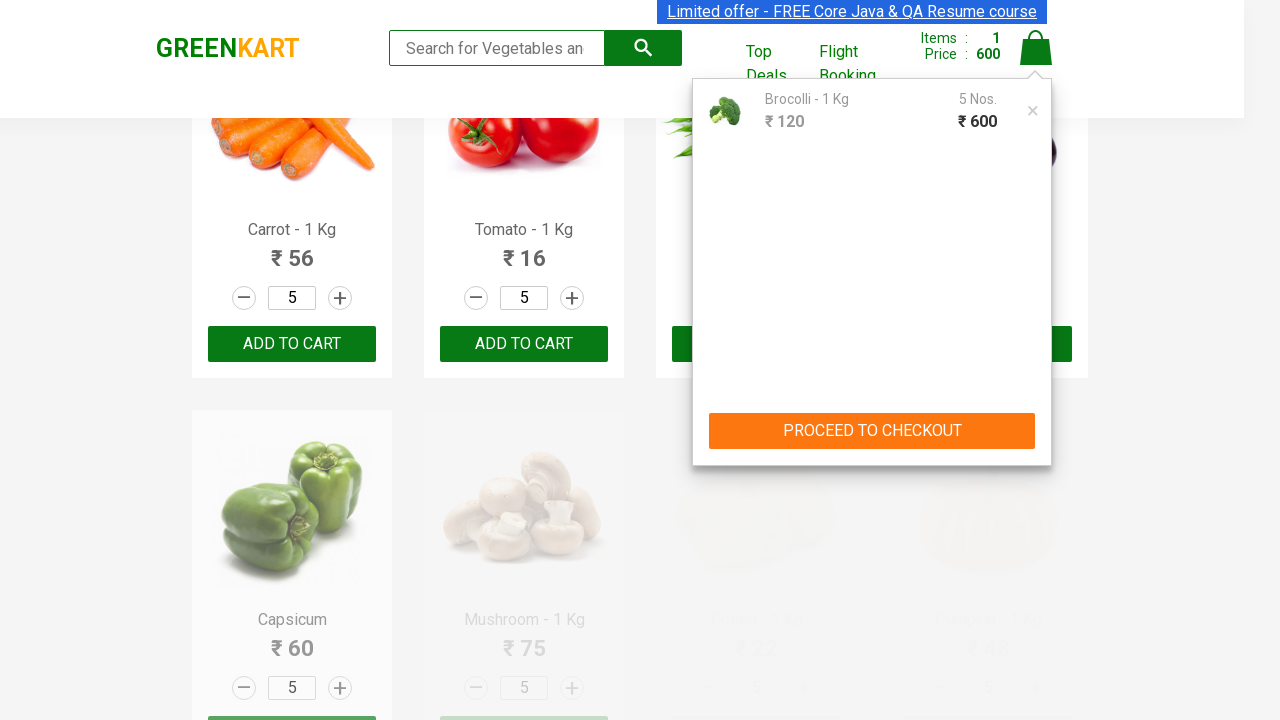

Clicked Place Order button at (1036, 420) on xpath=//button[text()='Place Order']
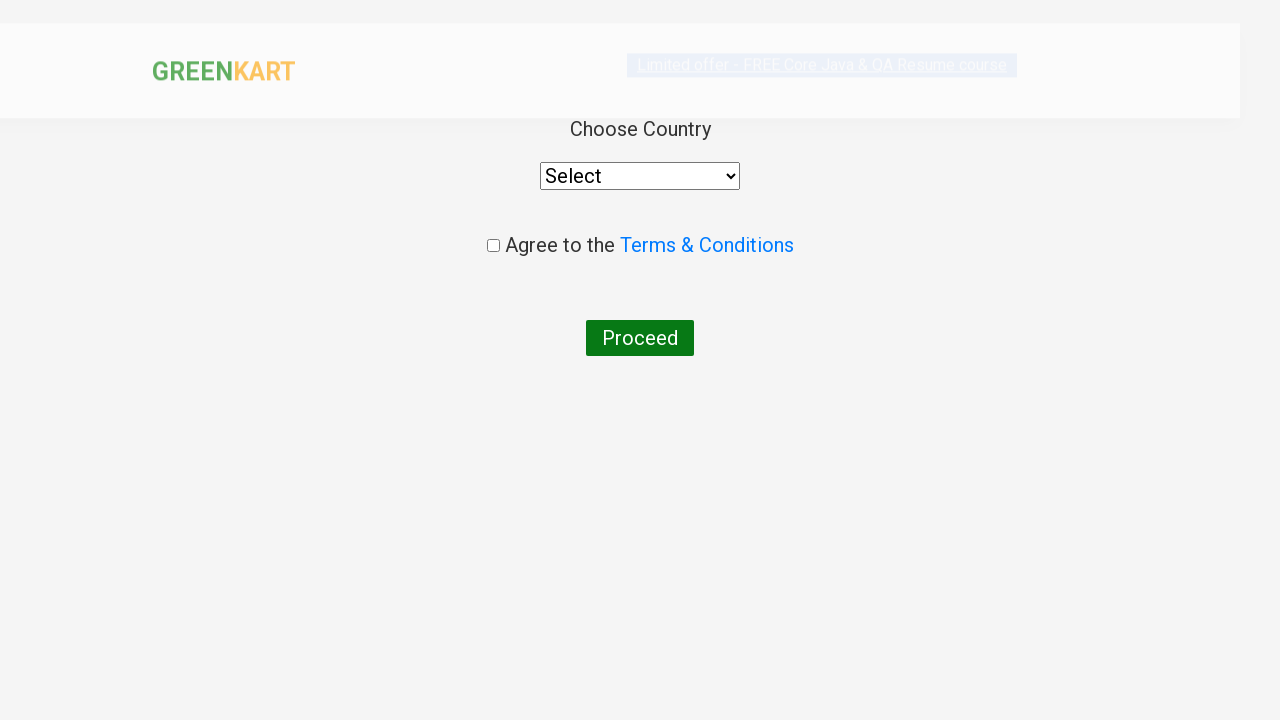

Selected 'India' from country dropdown on //select[@style='width: 200px;']
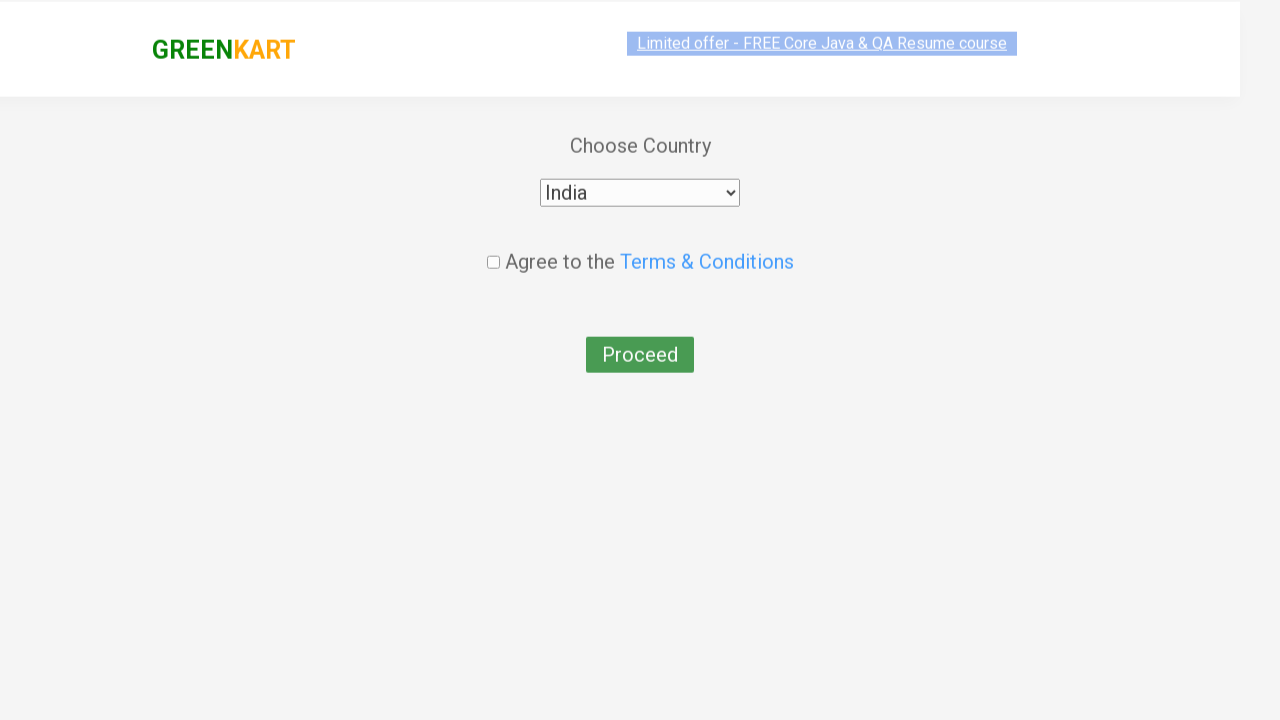

Checked terms and conditions checkbox at (493, 246) on xpath=//input[@type='checkbox']
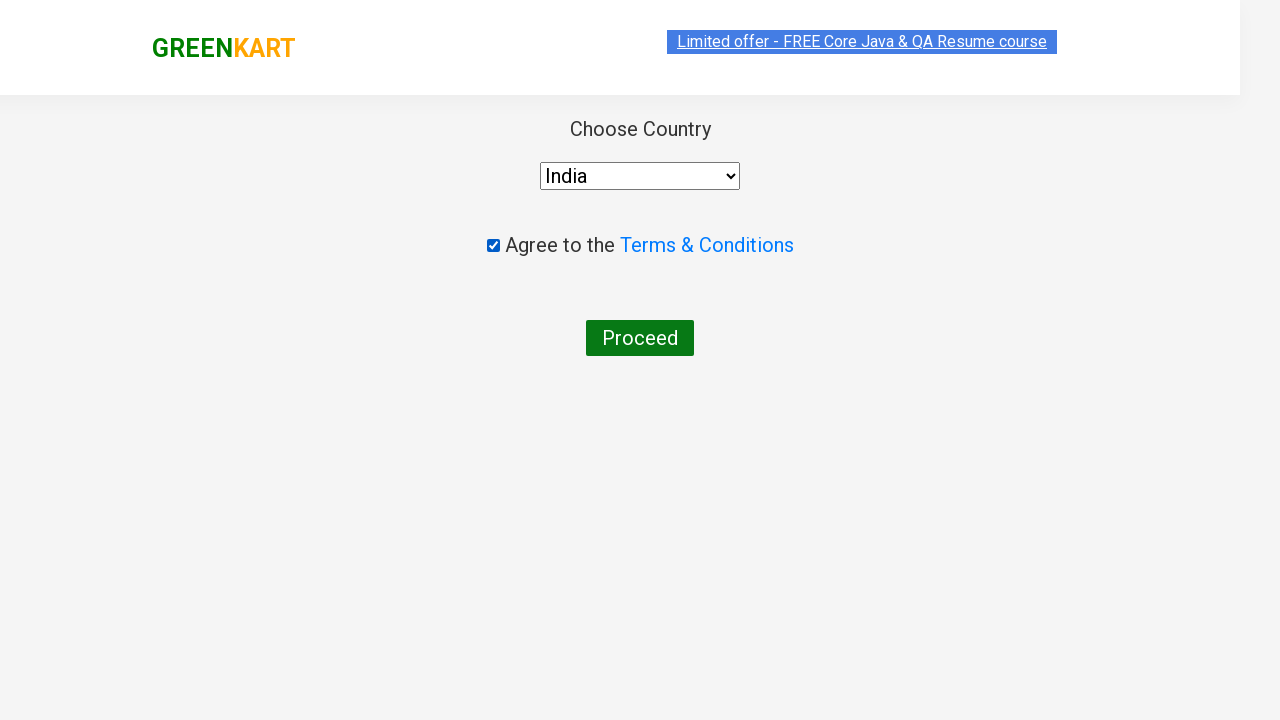

Clicked Proceed button to complete order at (640, 338) on xpath=//button[text()='Proceed']
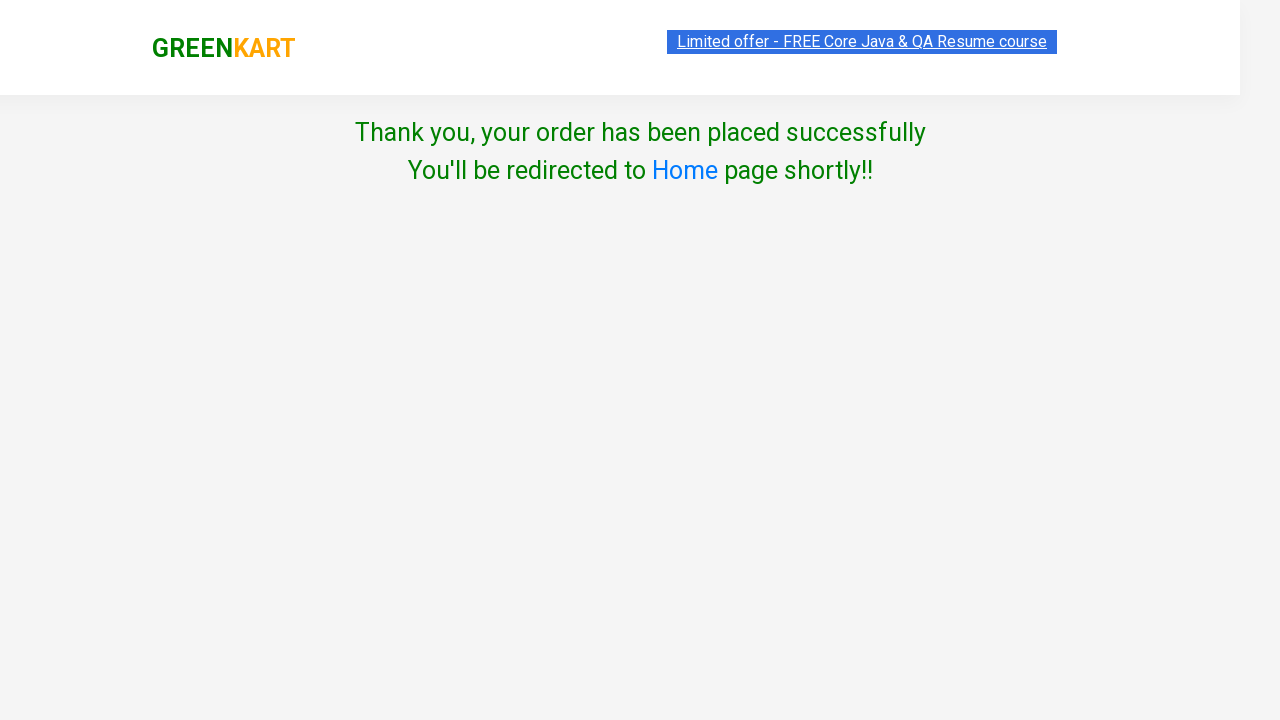

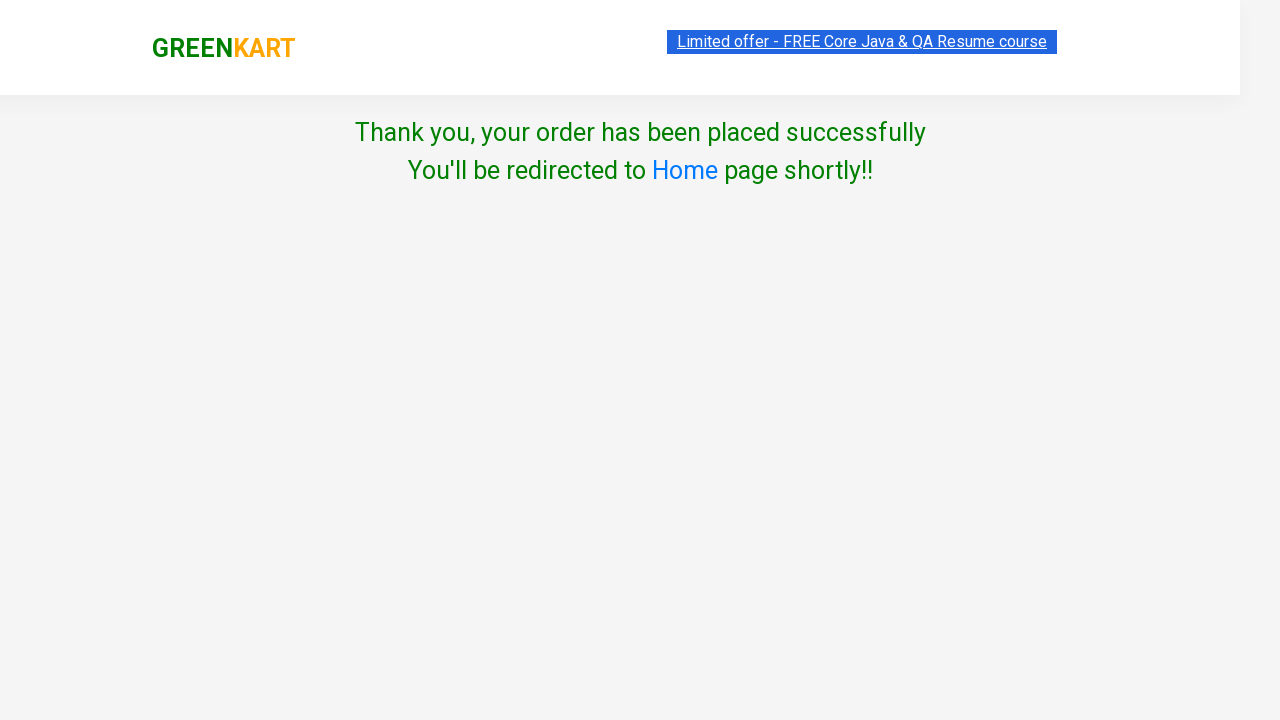